Tests dropdown selection functionality by selecting a birth date (year 2000, January, day 10) using different selection methods (by index, by value, by visible text)

Starting URL: https://testcenter.techproeducation.com/index.php?page=dropdown

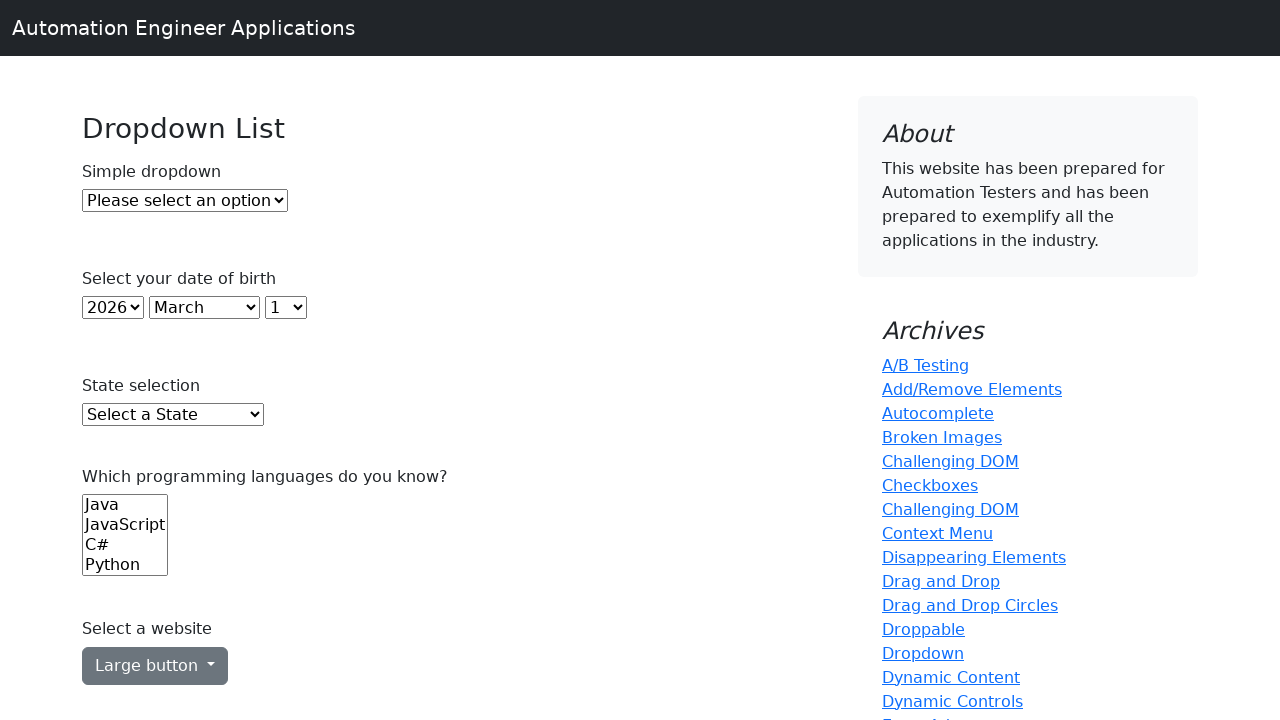

Selected year 2000 from year dropdown using index 22 on select#year
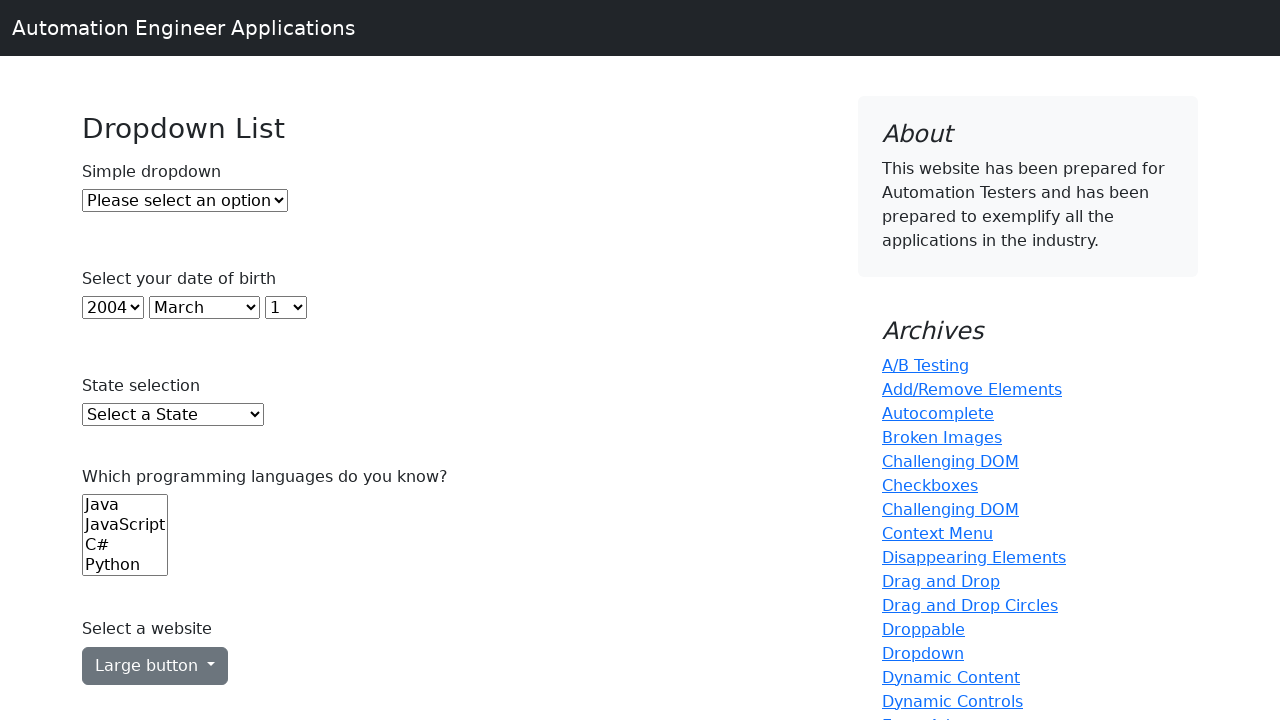

Selected January from month dropdown using value '0' on select#month
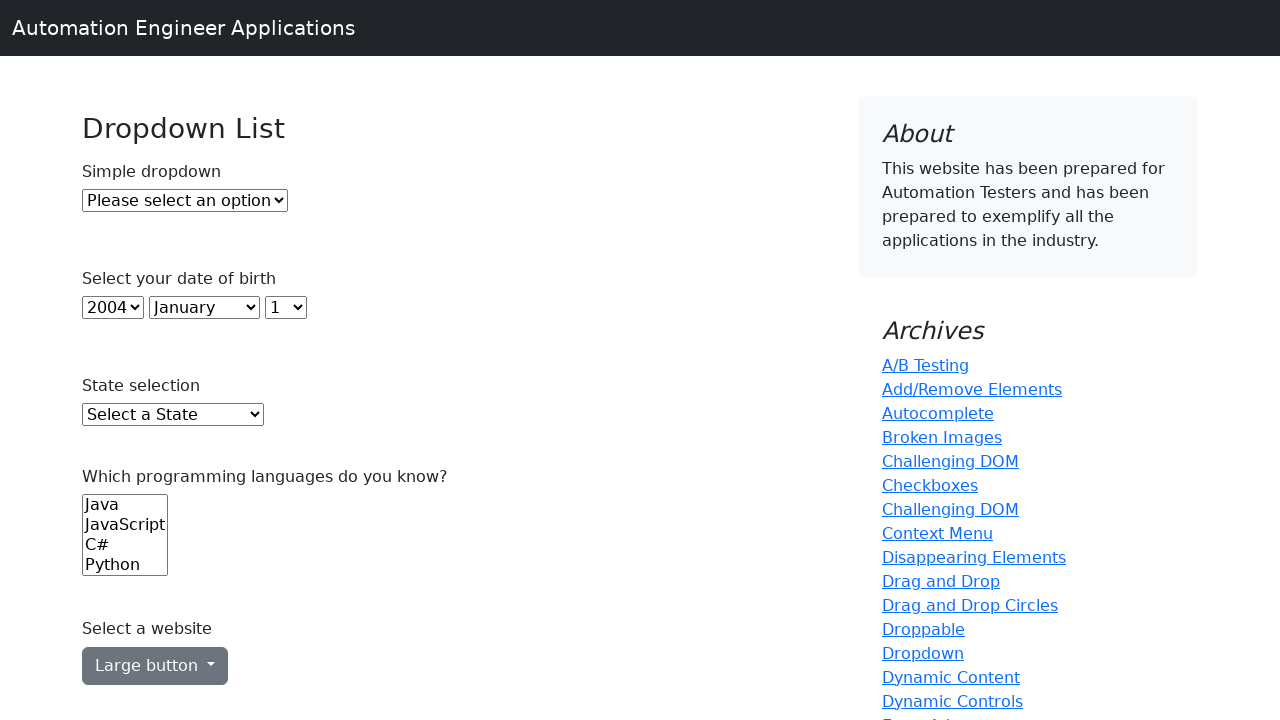

Selected day 10 from day dropdown using visible text on select#day
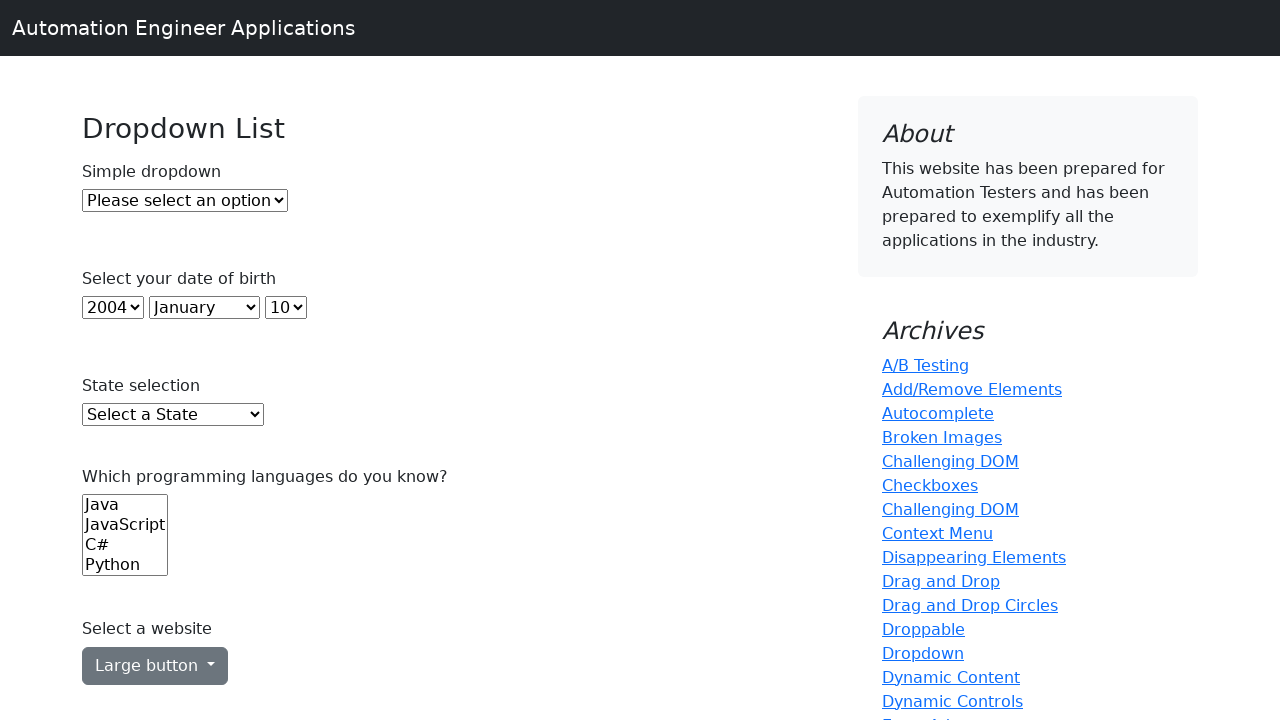

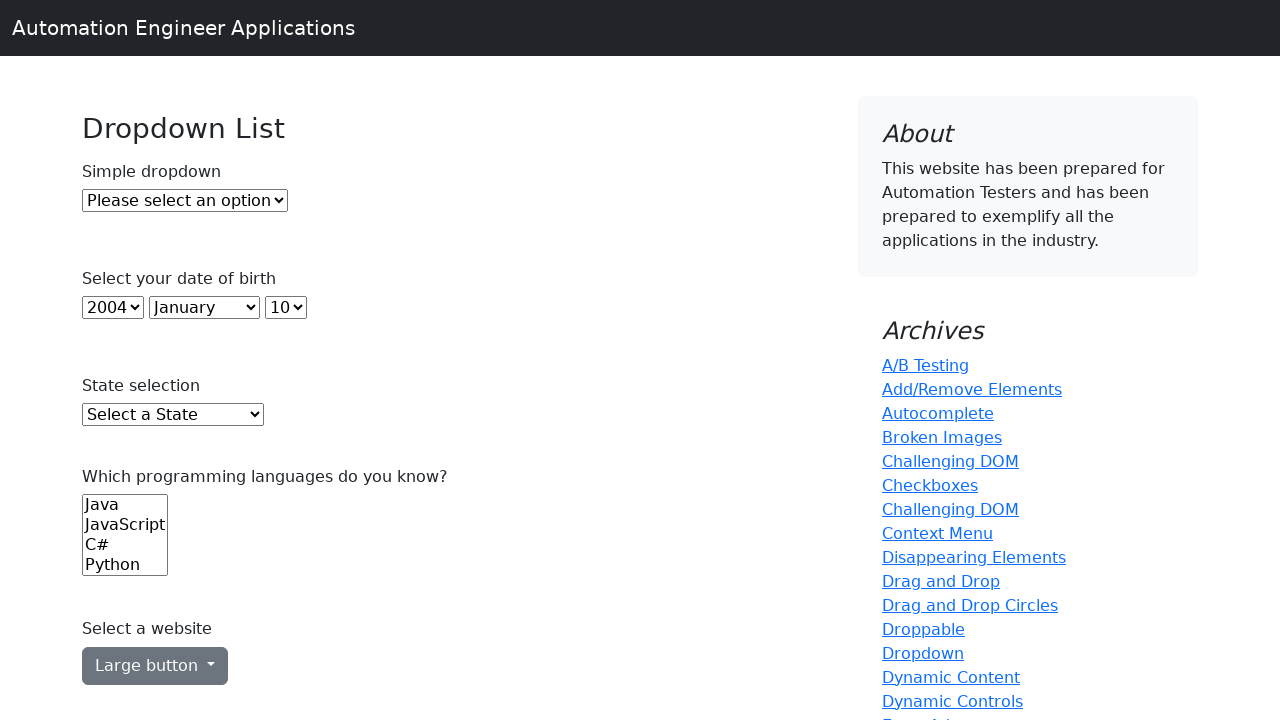